Tests the spin button input functionality by navigating to the Inputs page and filling the spinbutton with a numeric value

Starting URL: https://the-internet.herokuapp.com/

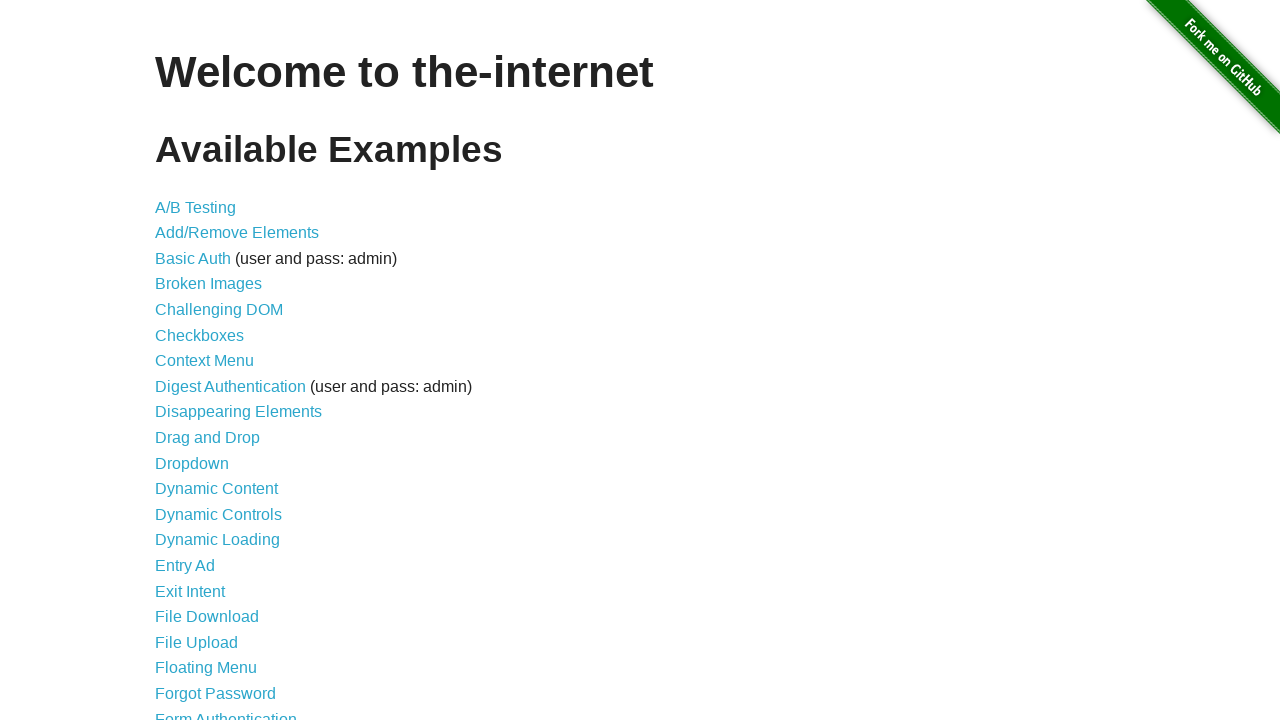

Clicked on the Inputs link to navigate to the inputs page at (176, 361) on internal:role=link[name="Inputs"s]
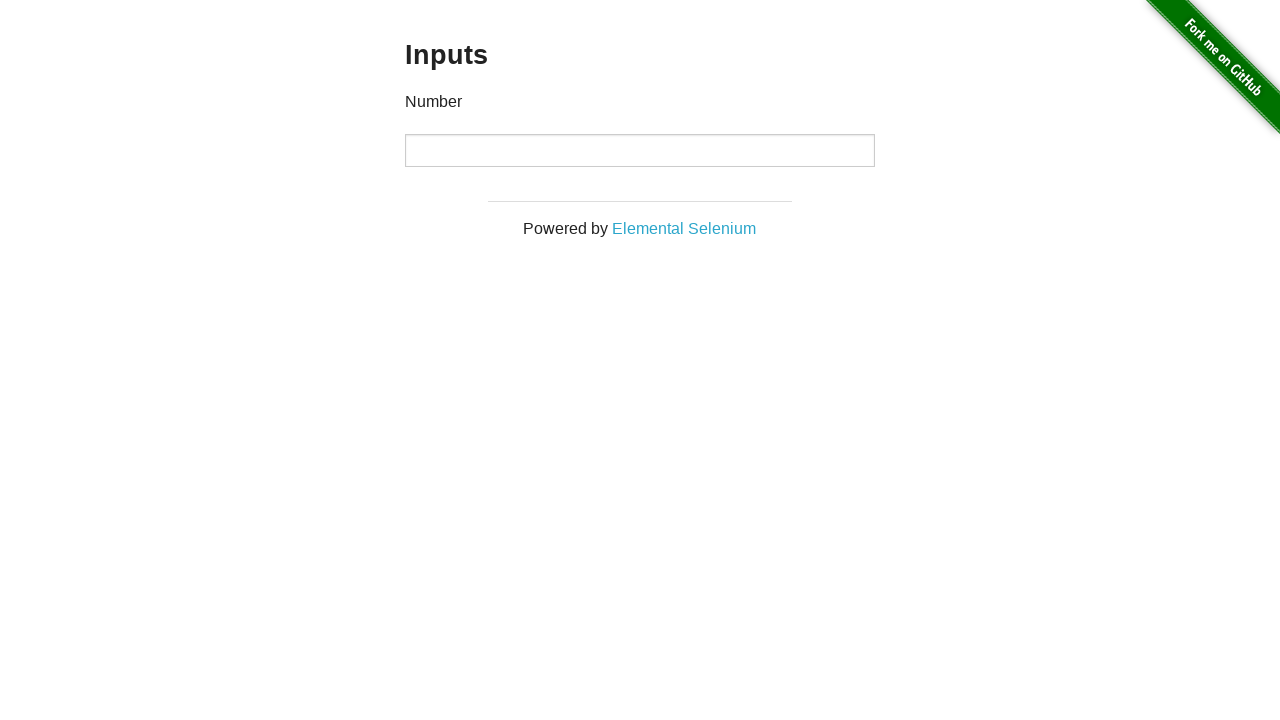

Filled the spinbutton input with numeric value '25' on internal:role=spinbutton
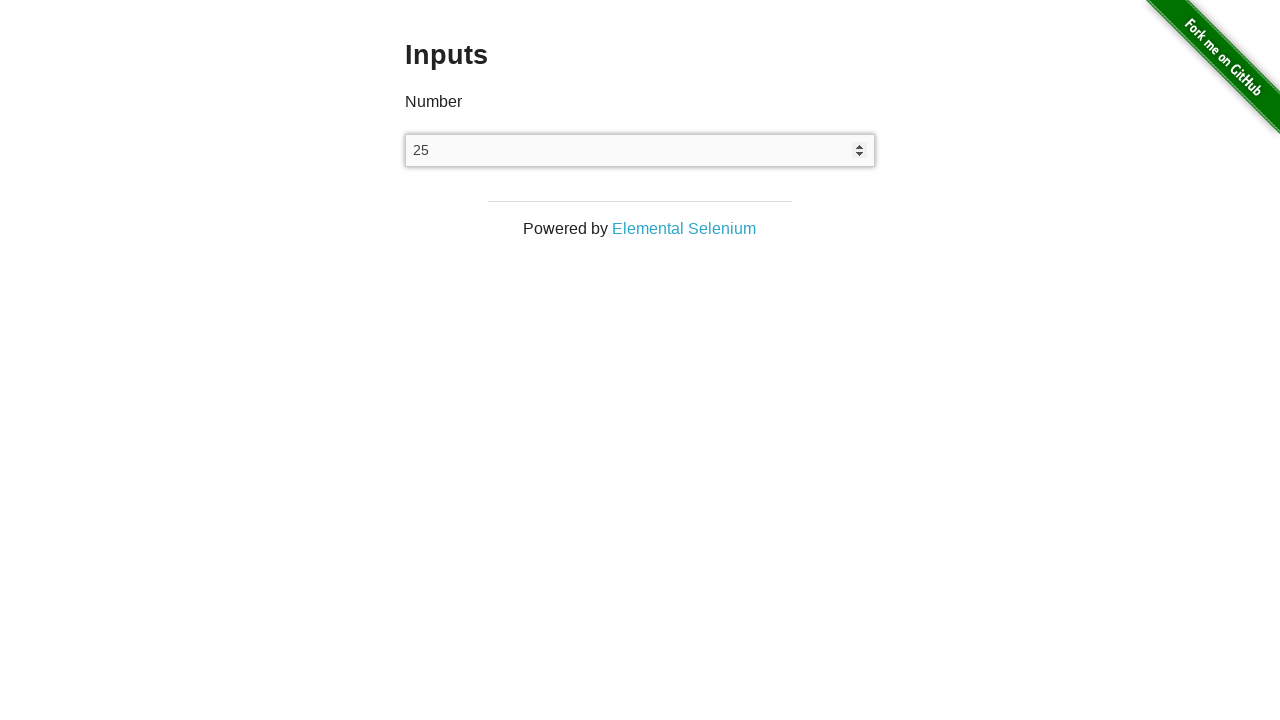

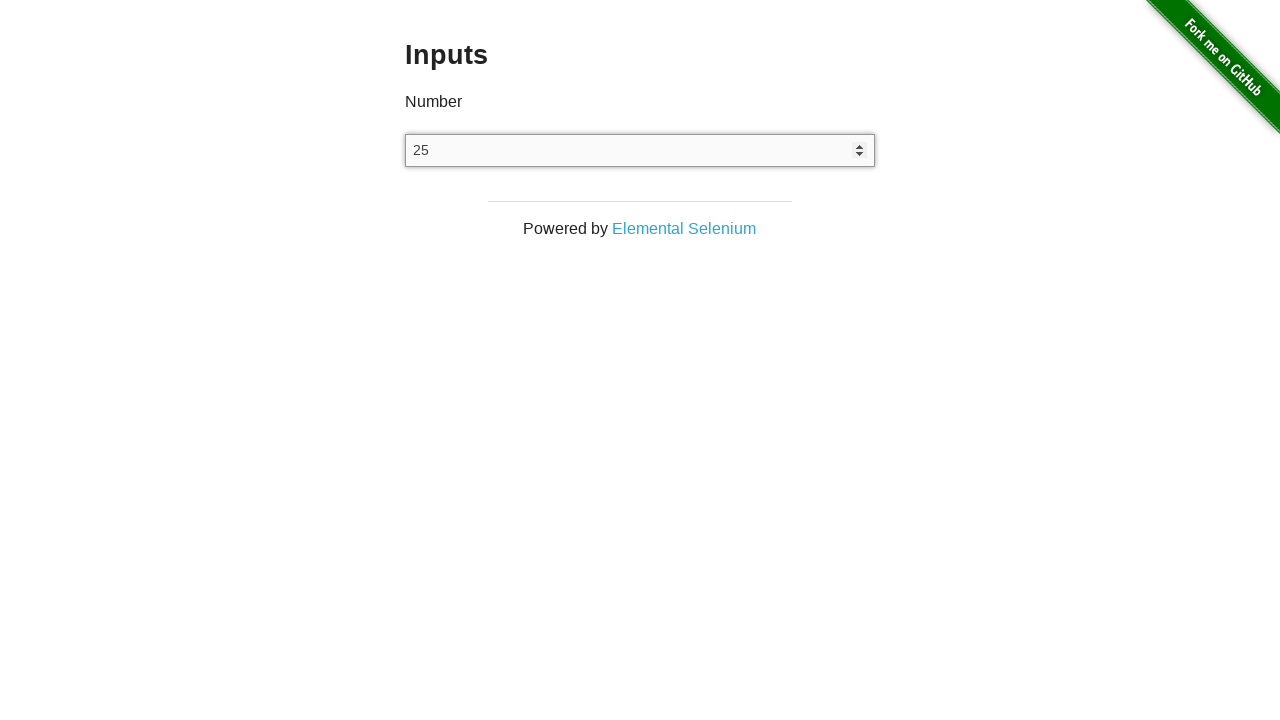